Tests navigation from the About Us dropdown menu to the FAQ's page

Starting URL: https://qa.heallifehospital.com

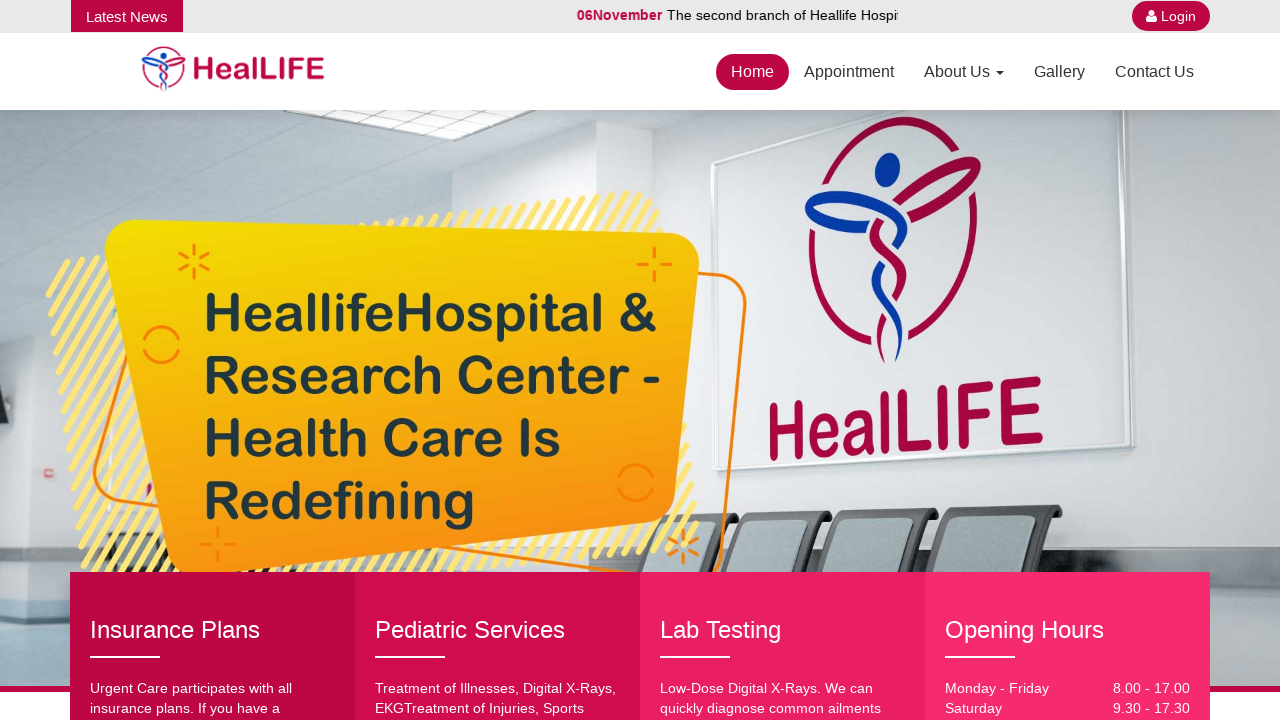

Clicked on Home link at (752, 72) on text=Home
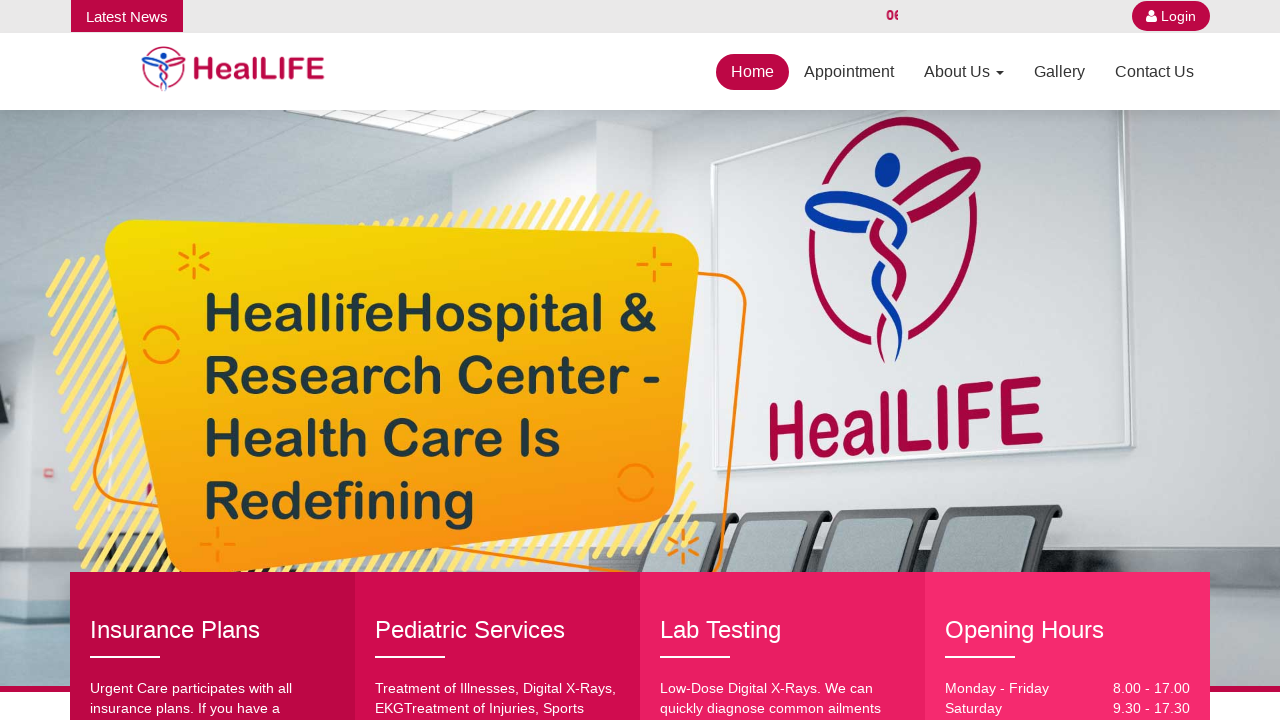

Clicked on About Us dropdown menu at (964, 72) on text=About Us
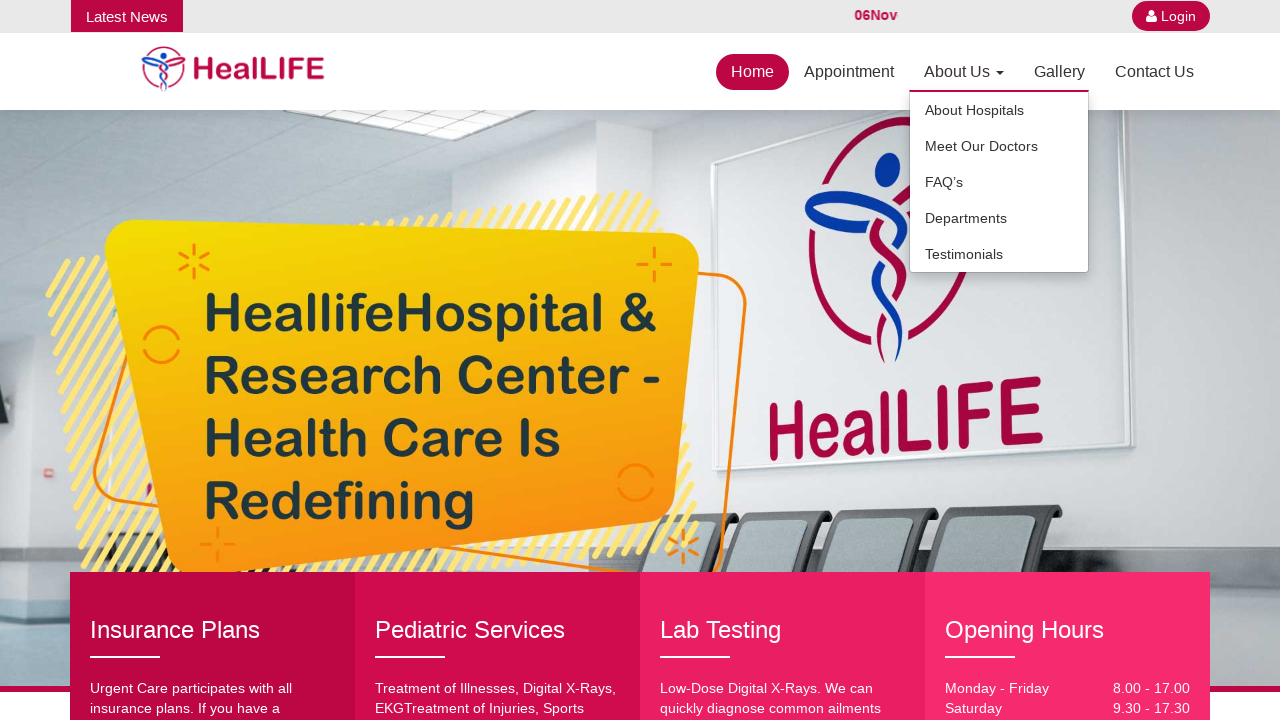

Clicked on FAQ's link from About Us menu at (999, 182) on text=FAQ
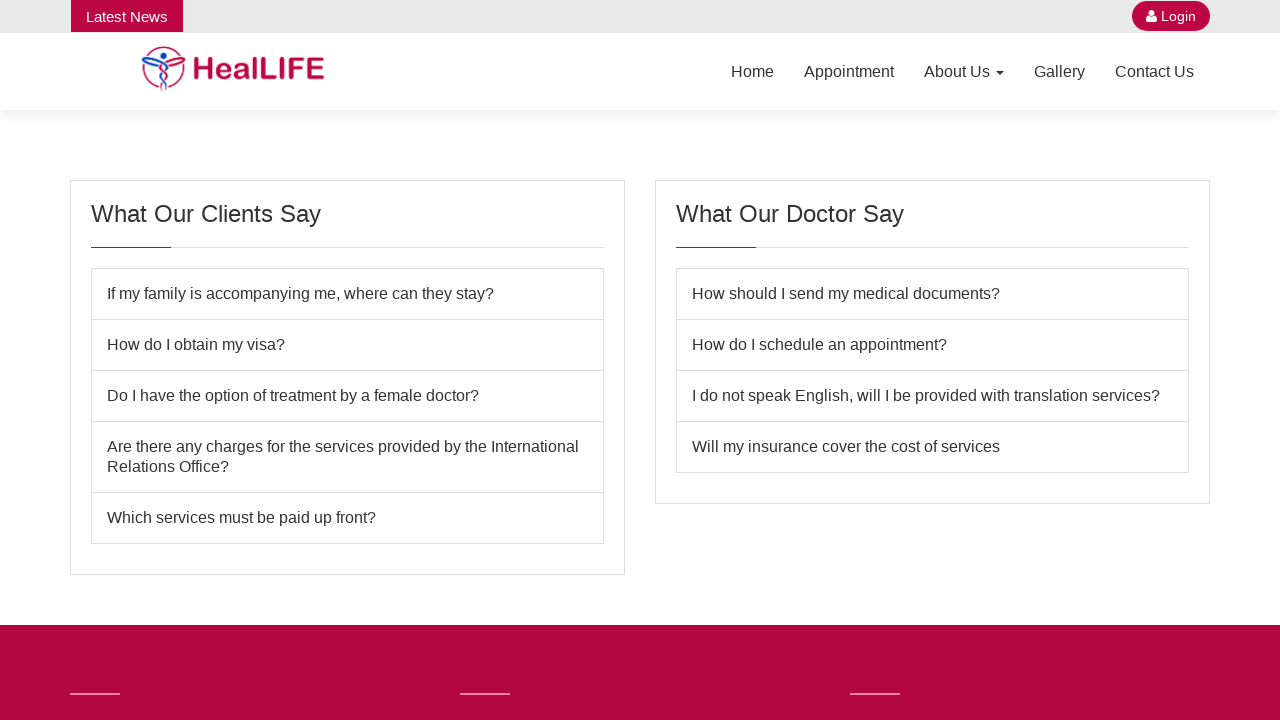

Verified navigation to FAQ page - URL confirmed
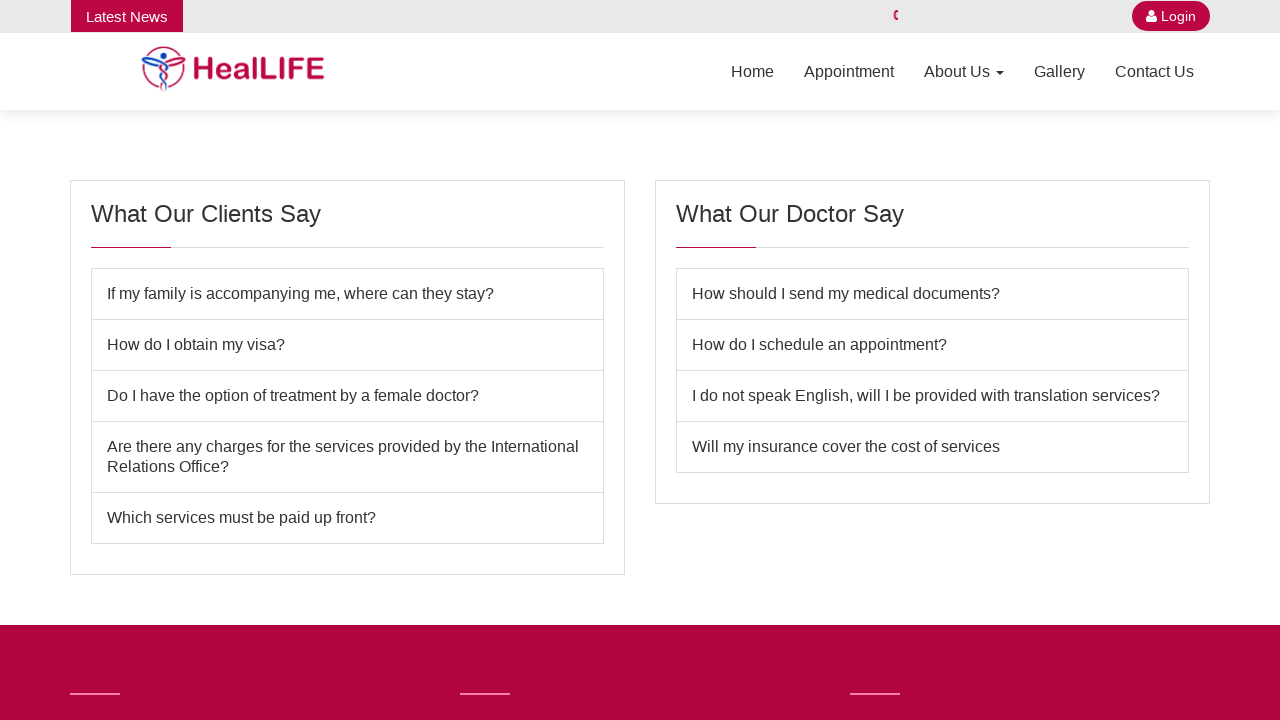

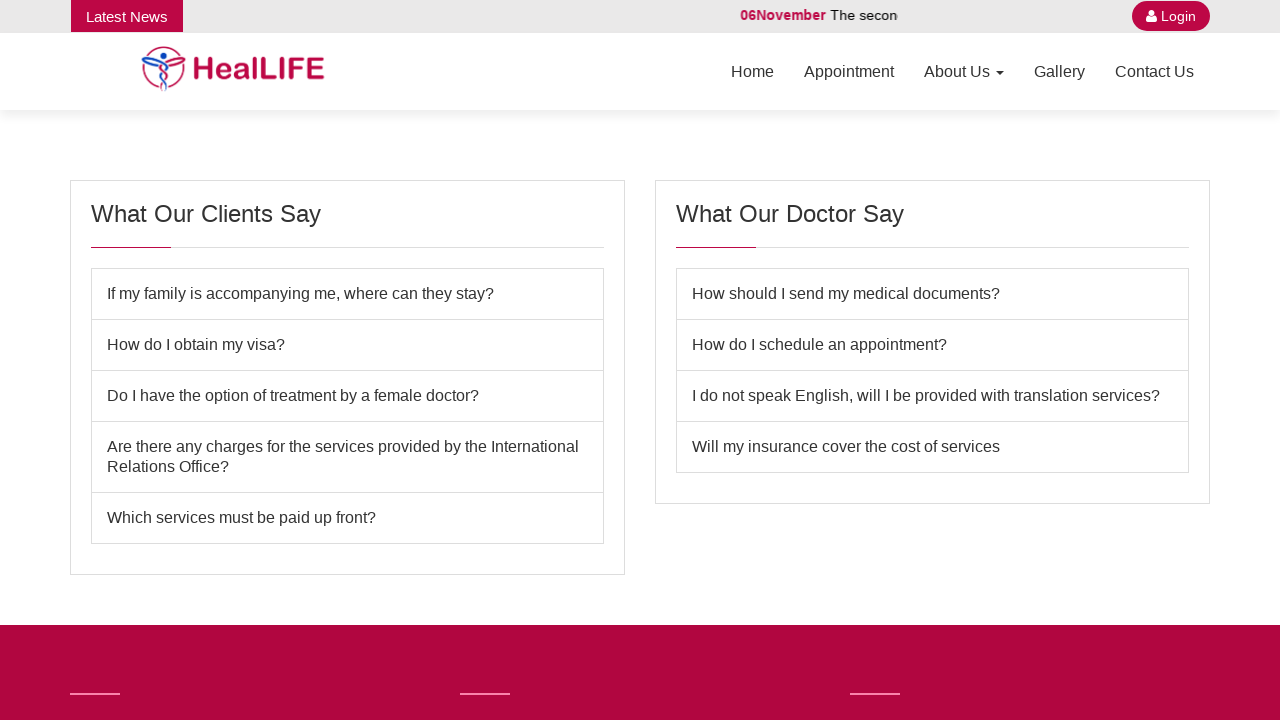